Tests various element information commands on a Selenium test page, verifying element visibility, enabled state, selected state, tag name, location, size, CSS values, text content, and attribute values.

Starting URL: https://www.selenium.dev/selenium/web/inputs.html

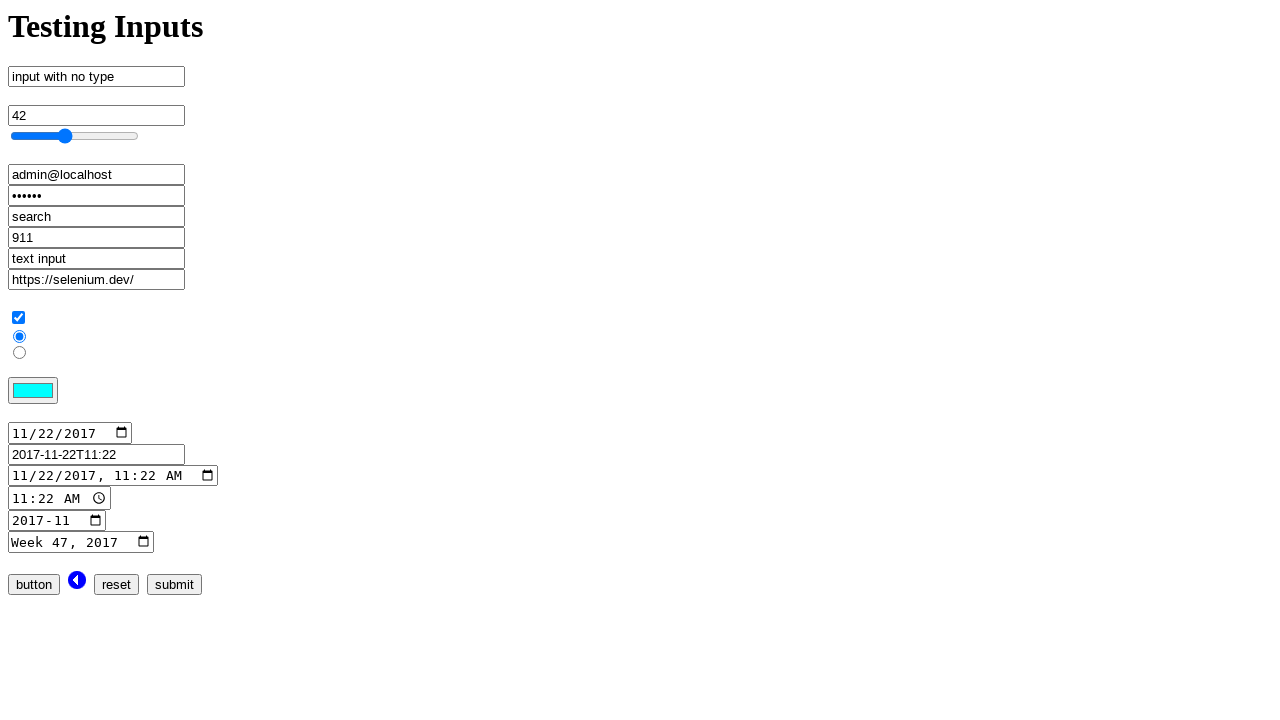

Navigated to Selenium inputs test page
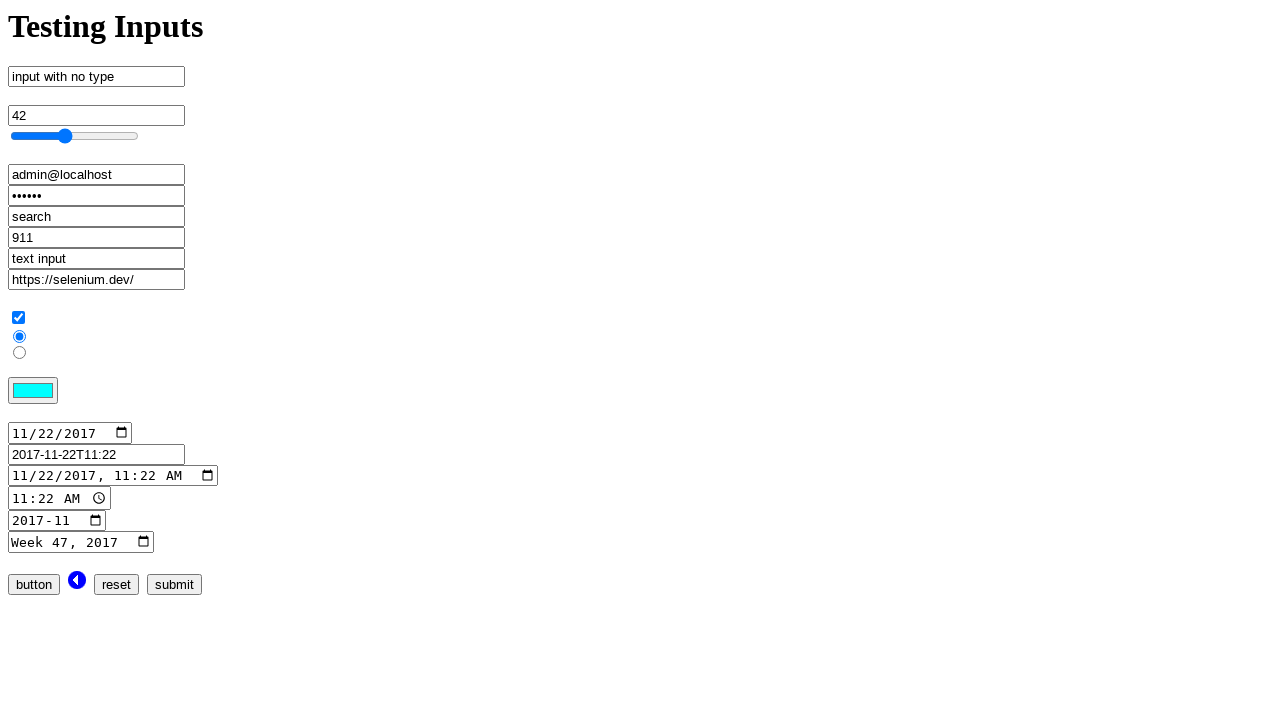

Verified email input is visible
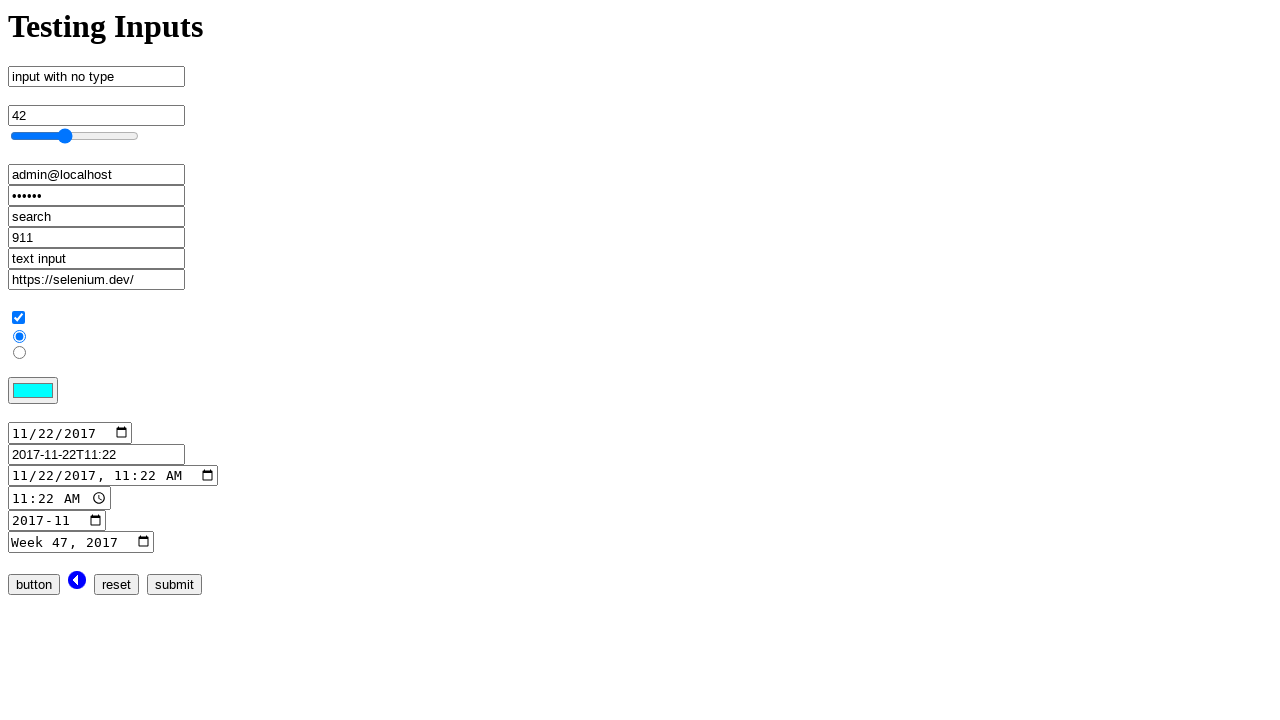

Verified button input is enabled
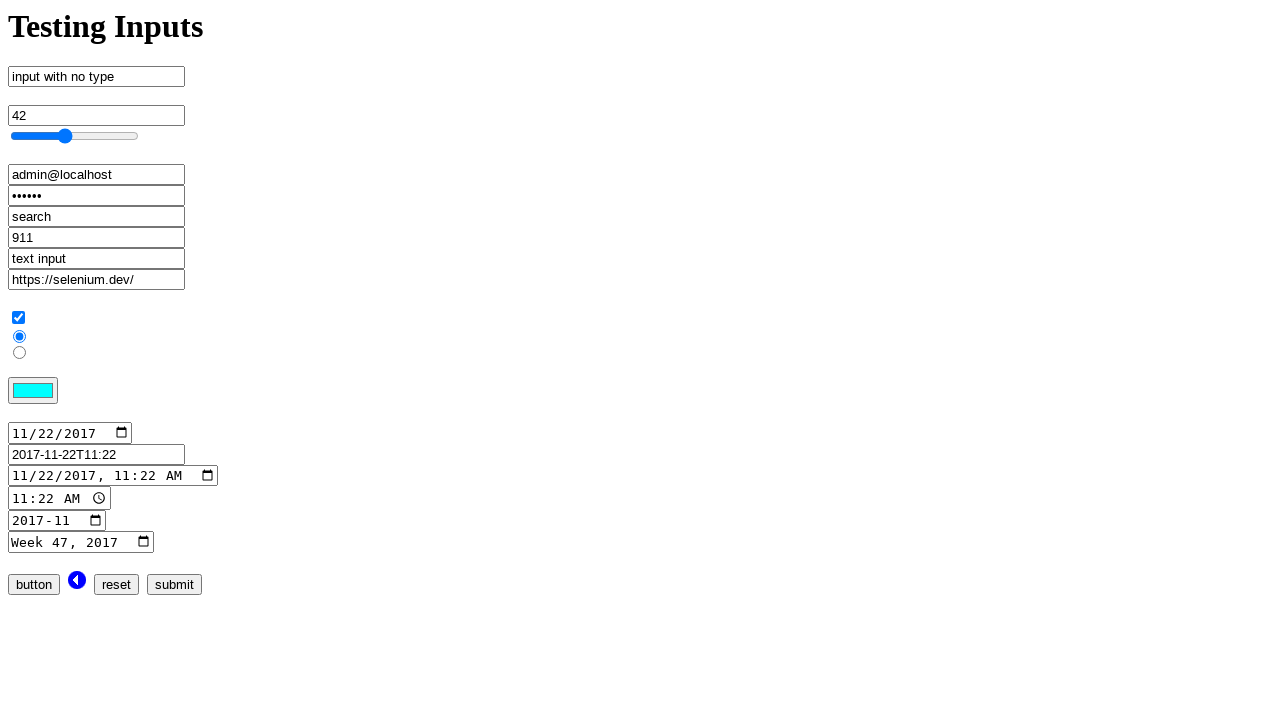

Verified checkbox input is checked
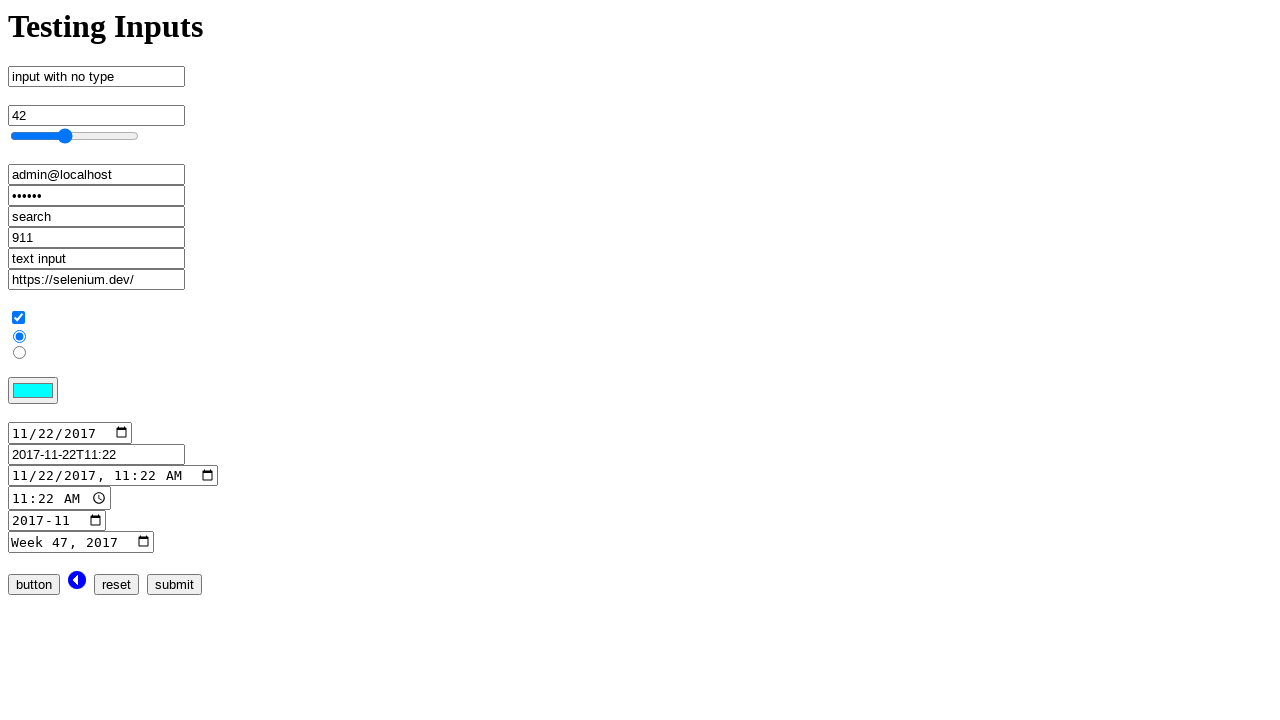

Verified email input tag name is 'input'
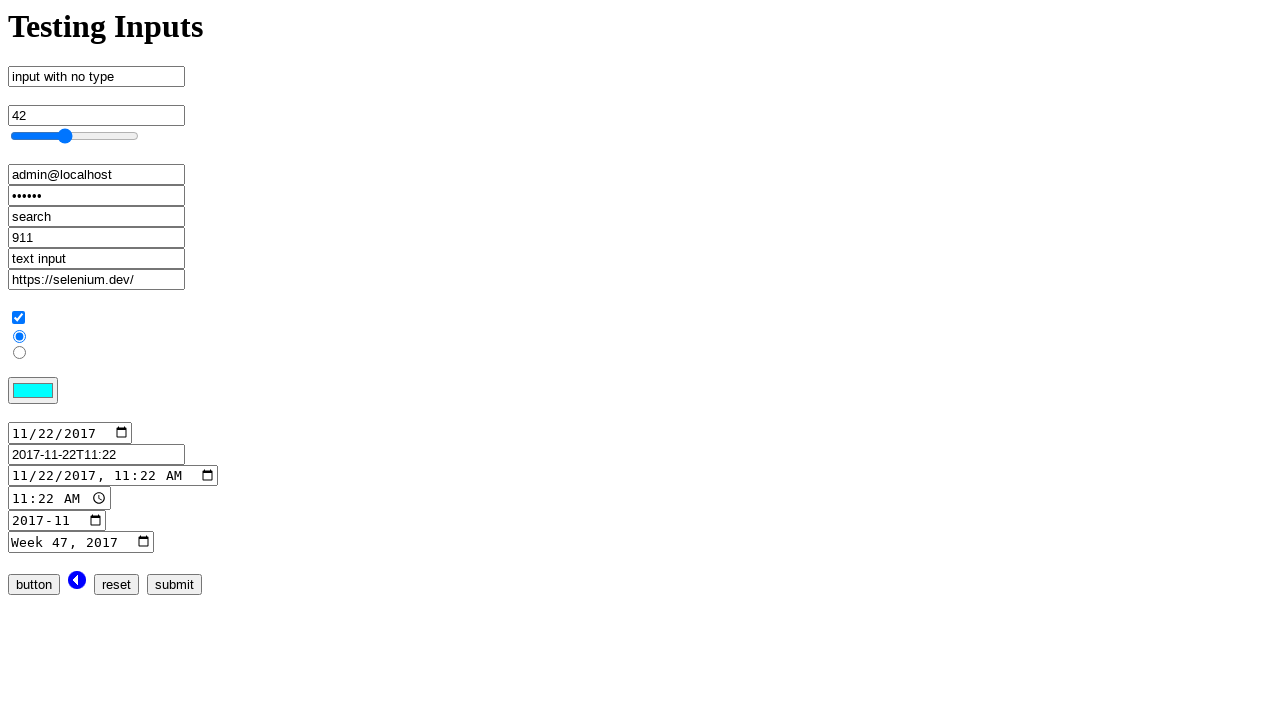

Retrieved bounding box for range input
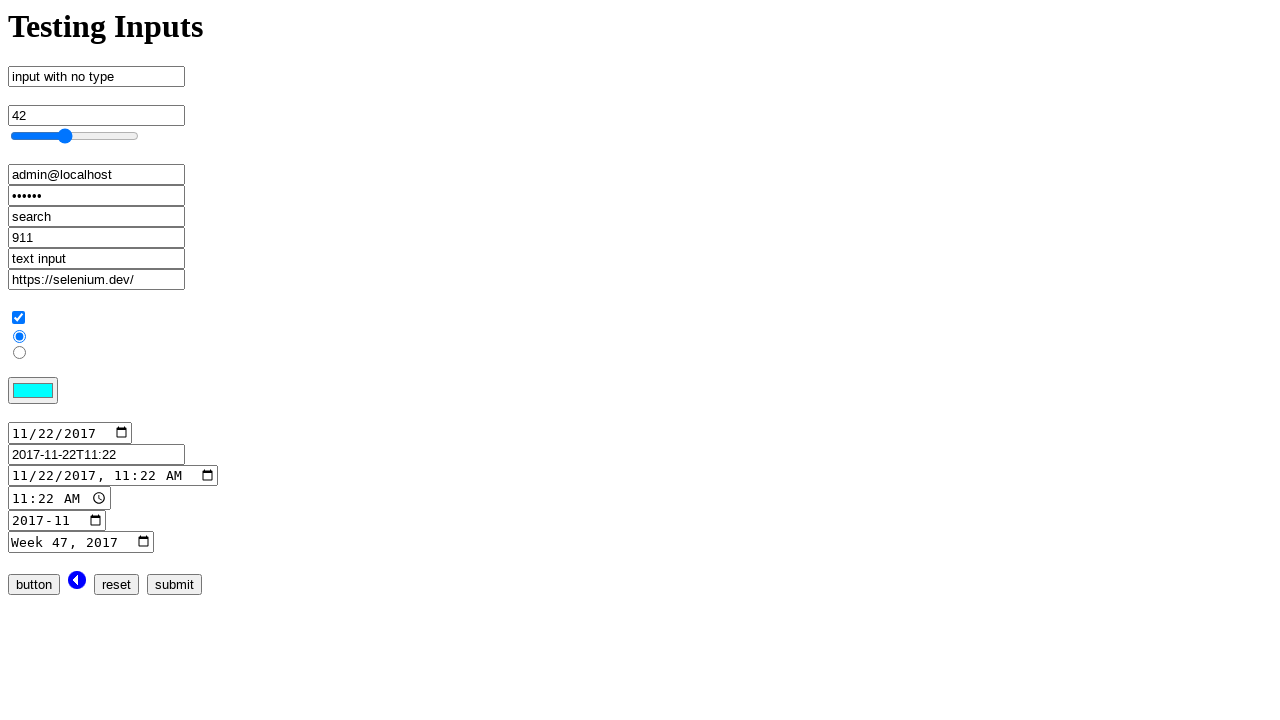

Verified range input X coordinate exists
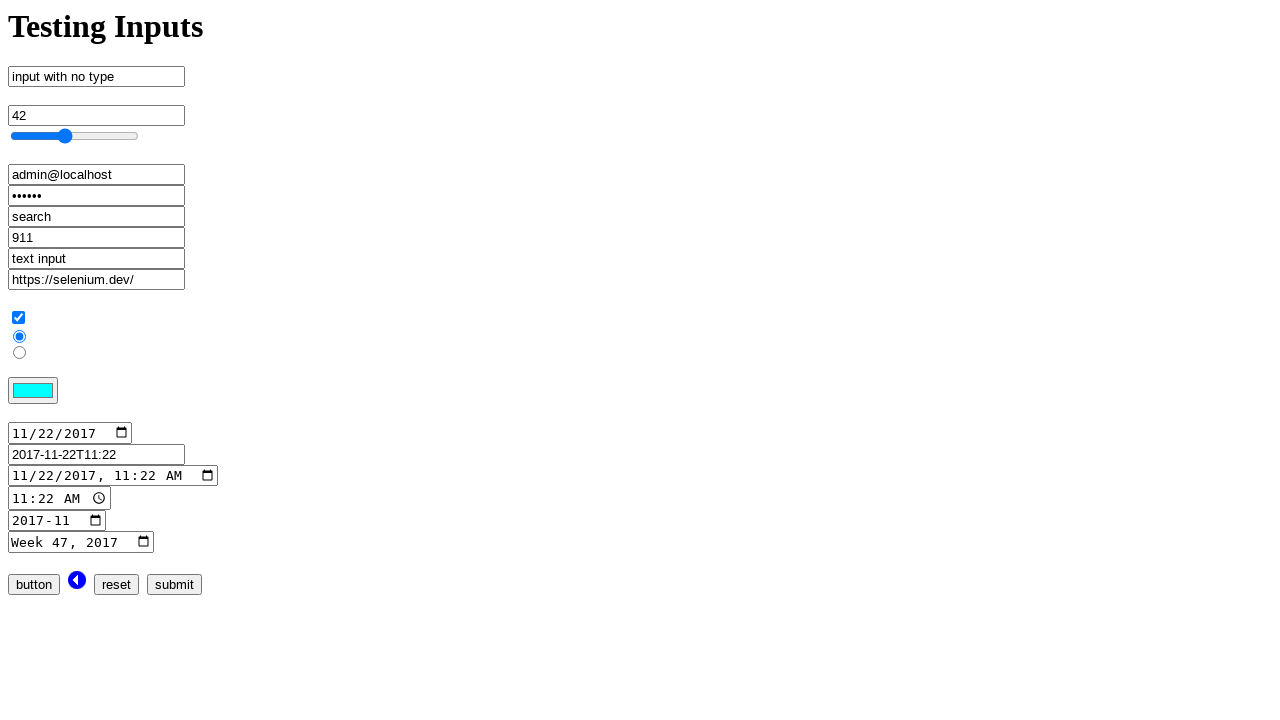

Verified range input height exists
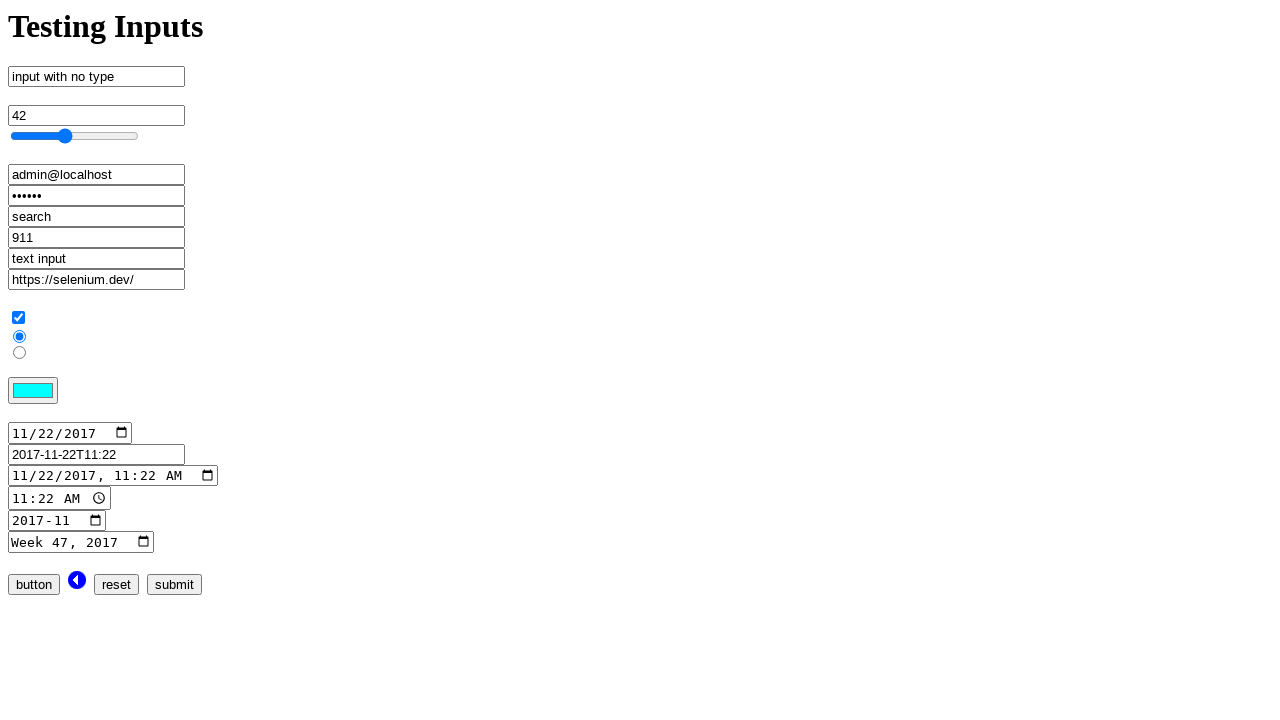

Verified color input font size is 13.3333px
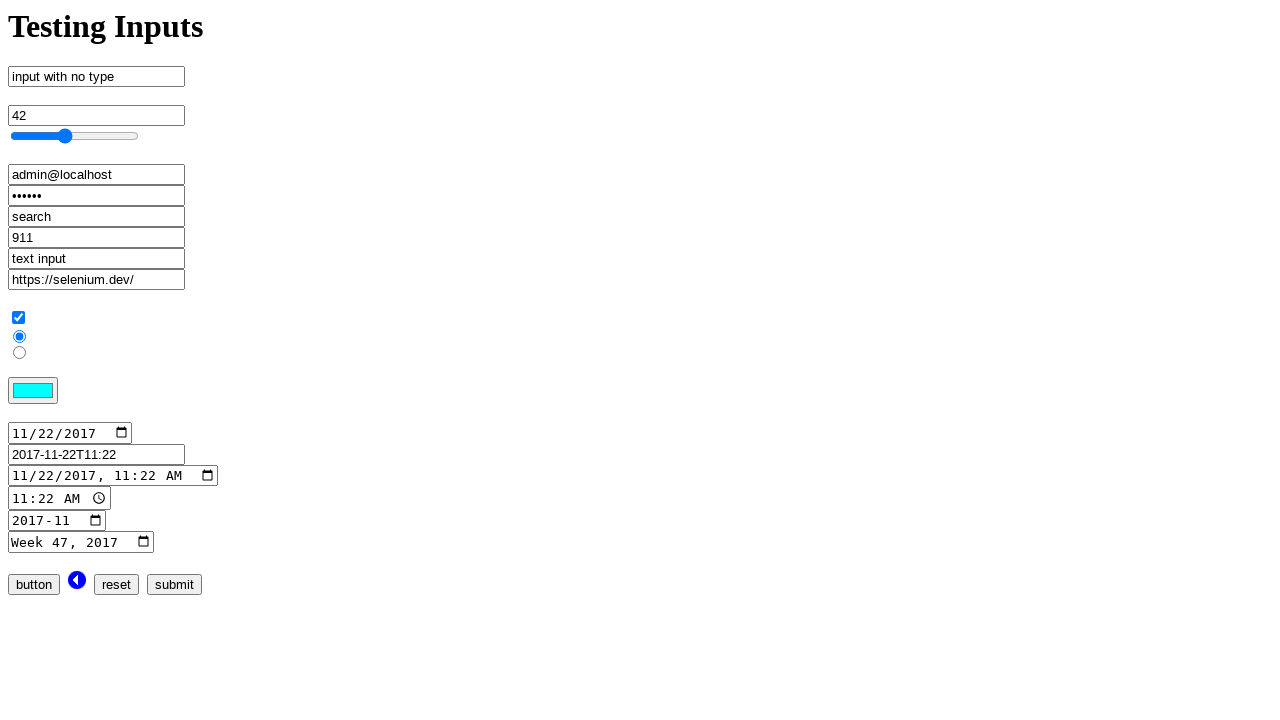

Verified h1 heading text is 'Testing Inputs'
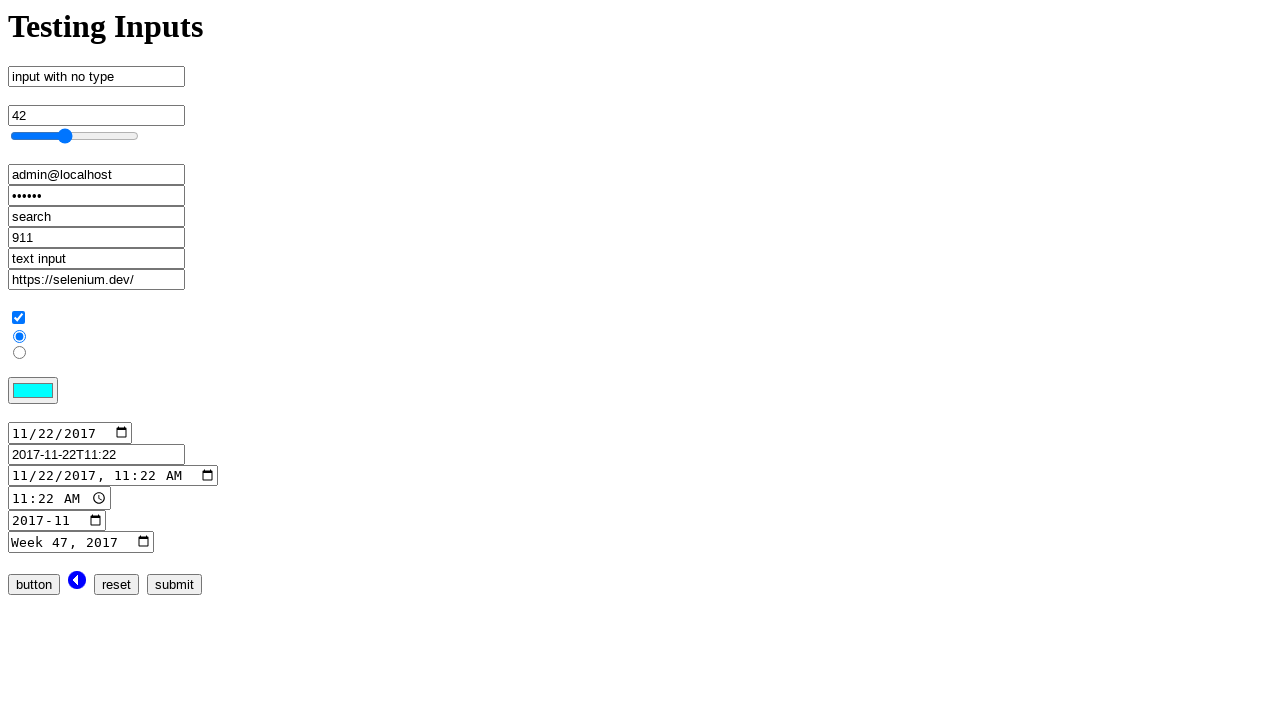

Verified email input value is 'admin@localhost'
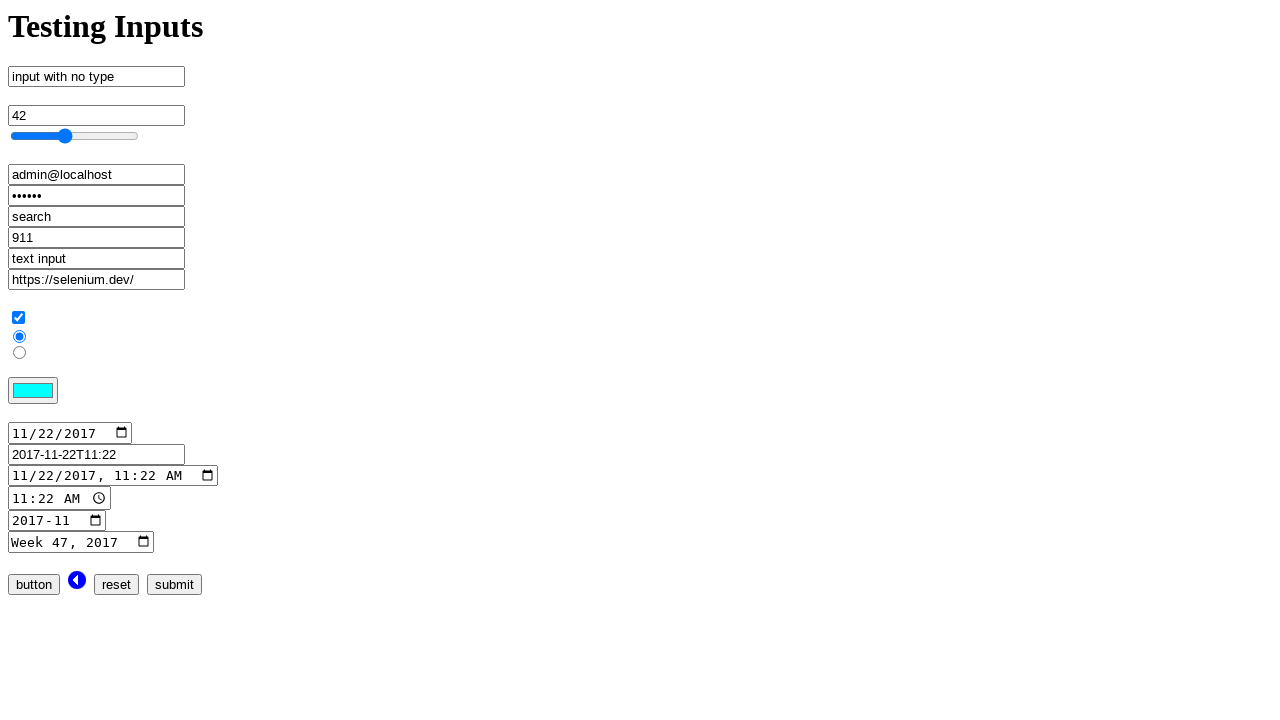

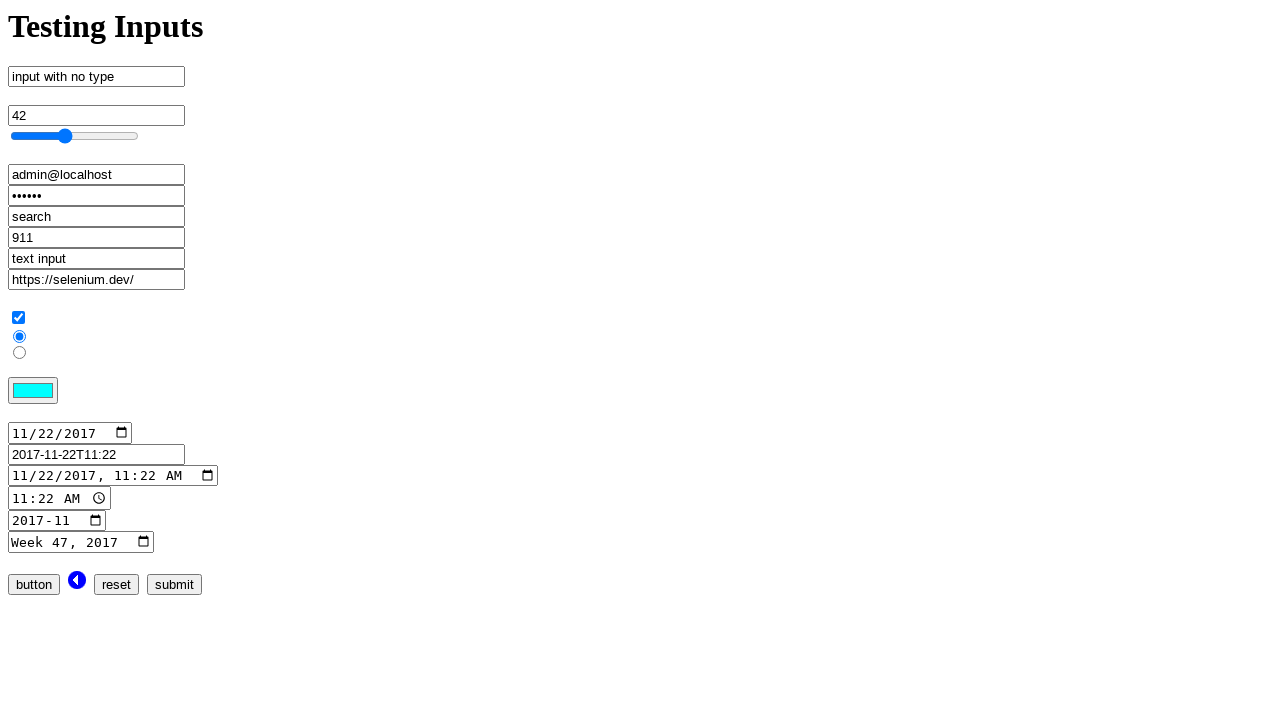